Tests the search functionality with an empty search field to verify no results are returned

Starting URL: https://www.99-bottles-of-beer.net/

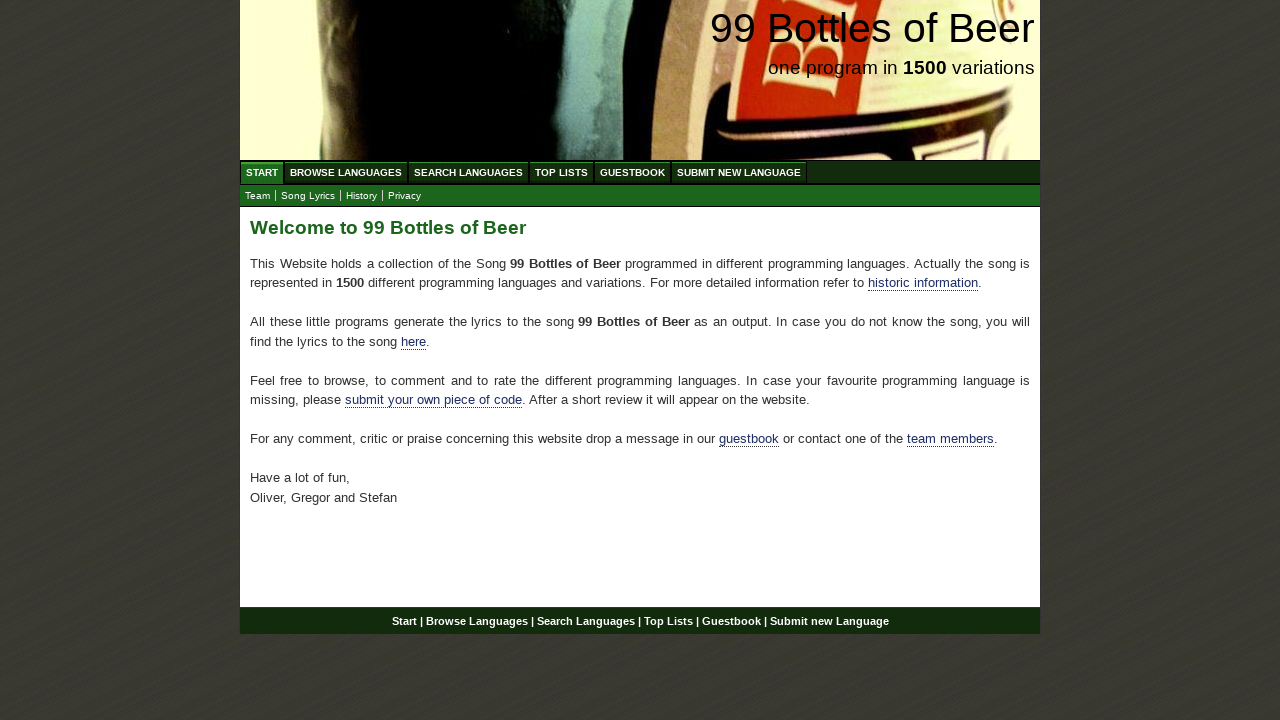

Clicked on Search Languages menu at (468, 172) on xpath=//ul[@id='menu']/li/a[@href='/search.html']
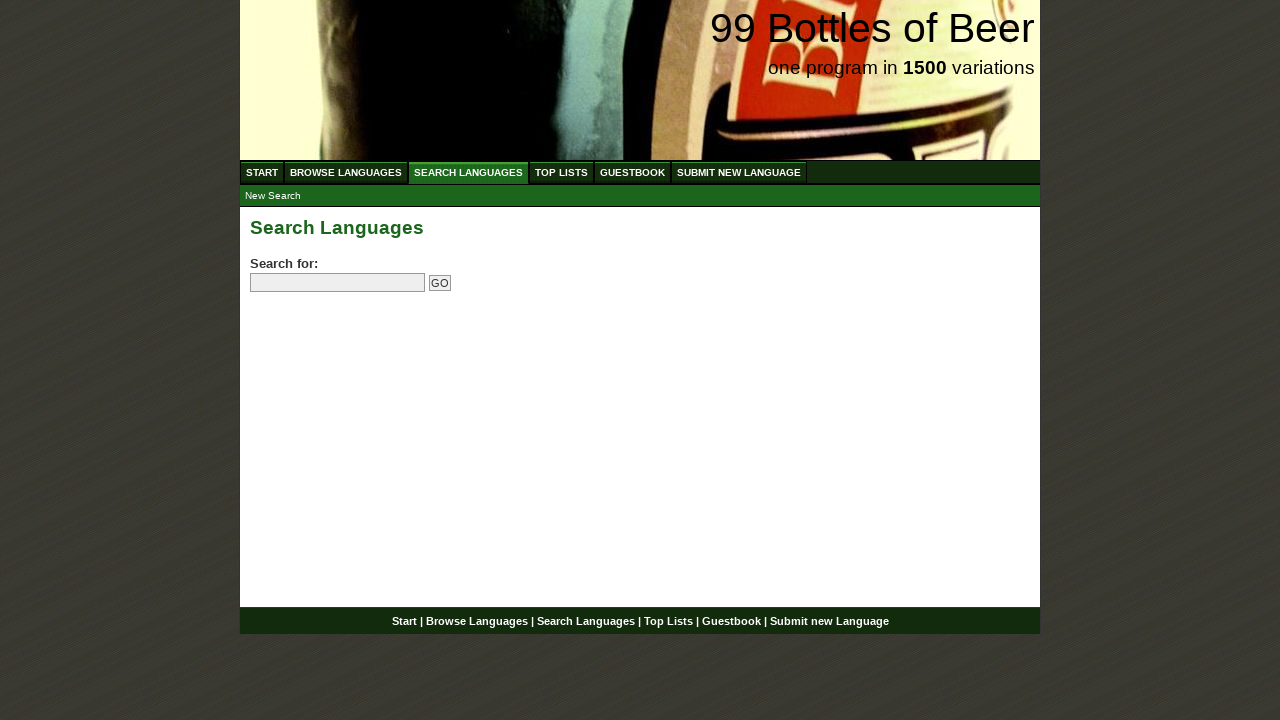

Clicked on search input field without entering text at (338, 283) on input[name='search']
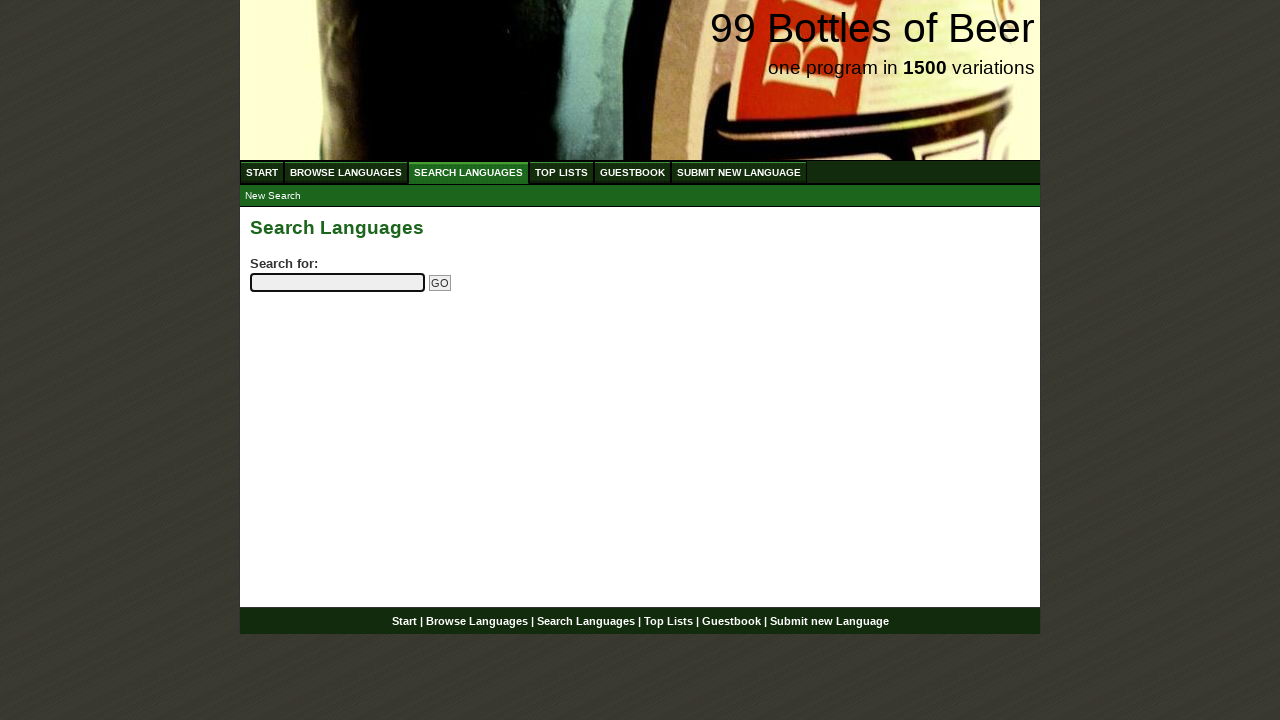

Clicked the submit button with empty search field at (440, 283) on input[name='submitsearch']
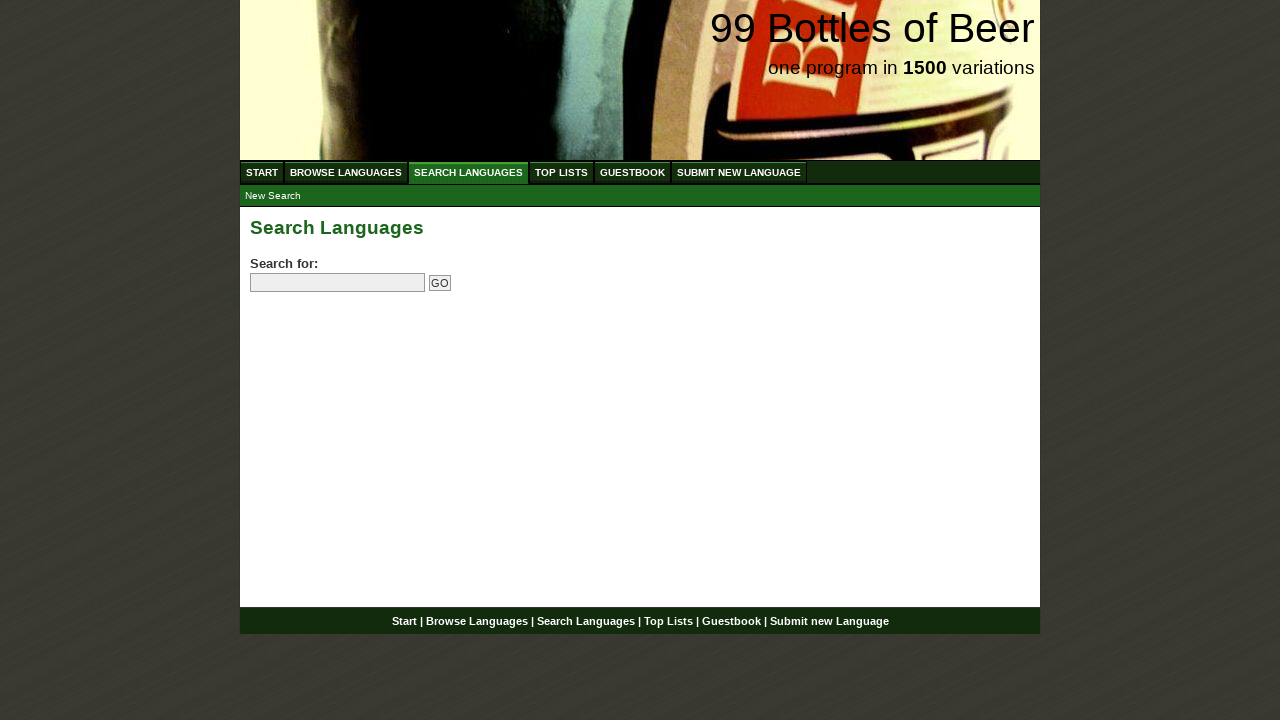

Page finished loading after empty search submission
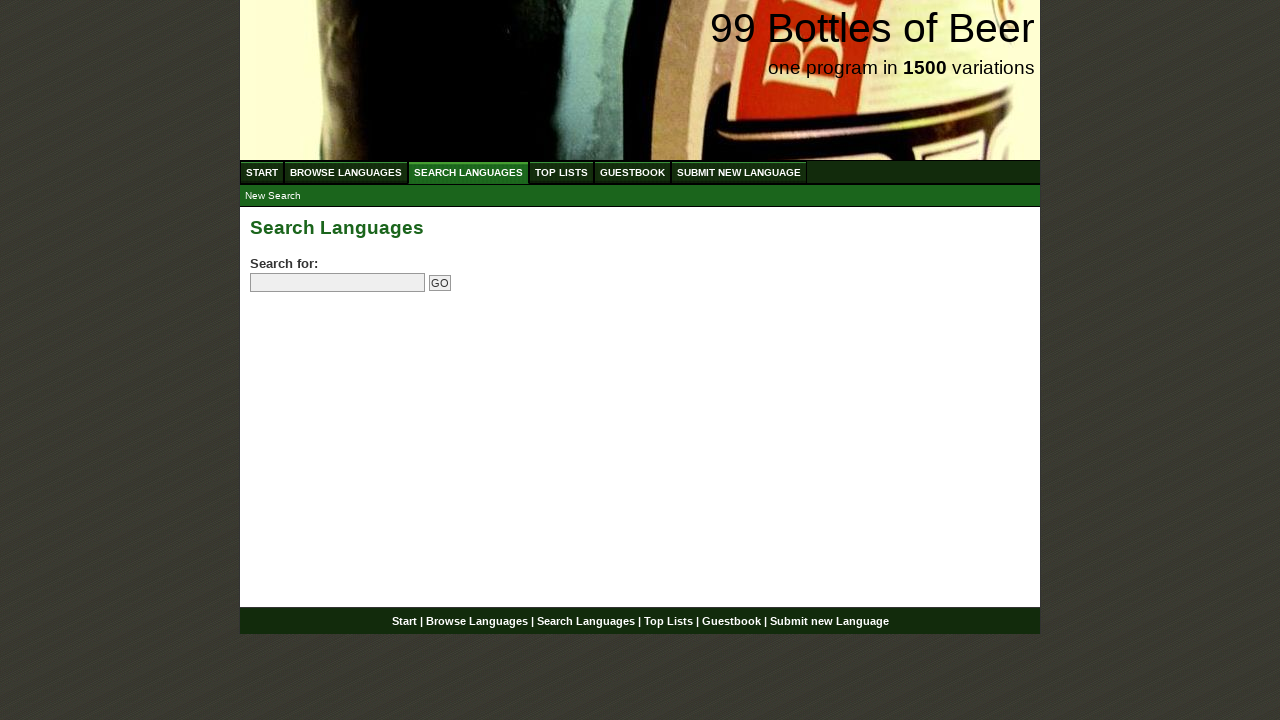

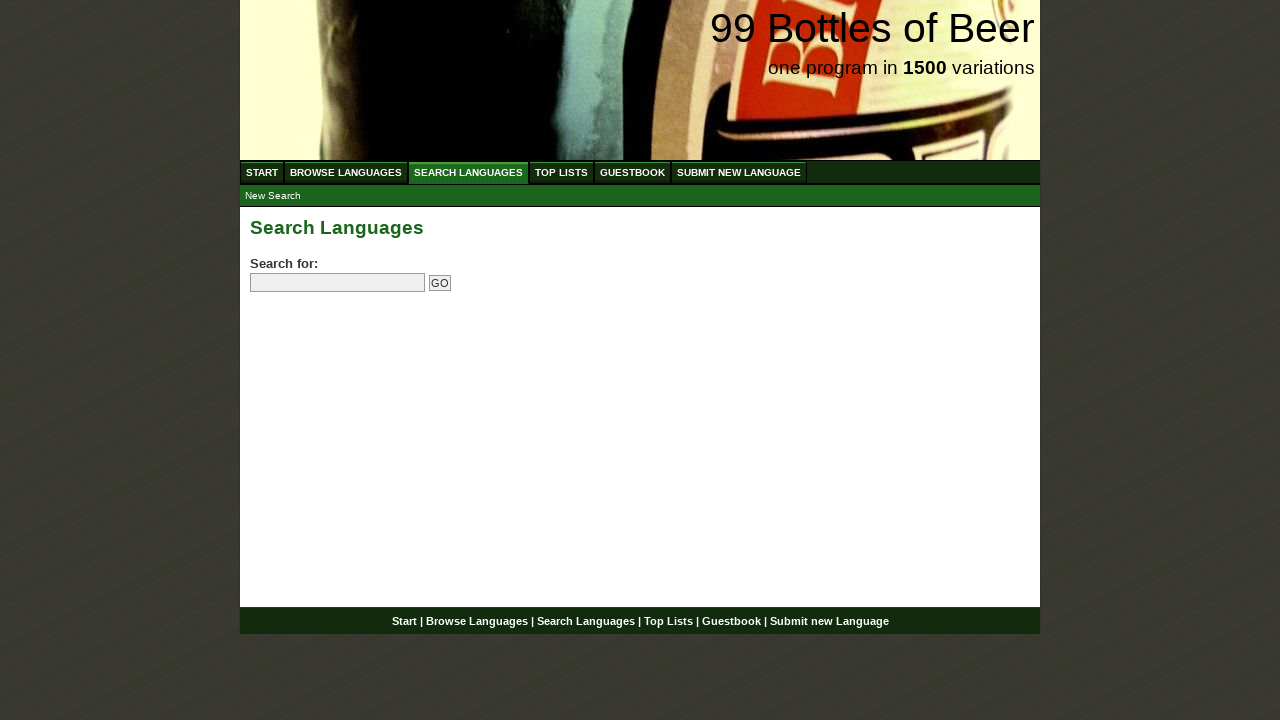